Tests selection status of radio buttons and checkboxes, clicks on them, and verifies their selected state changes.

Starting URL: https://automationfc.github.io/basic-form/index.html

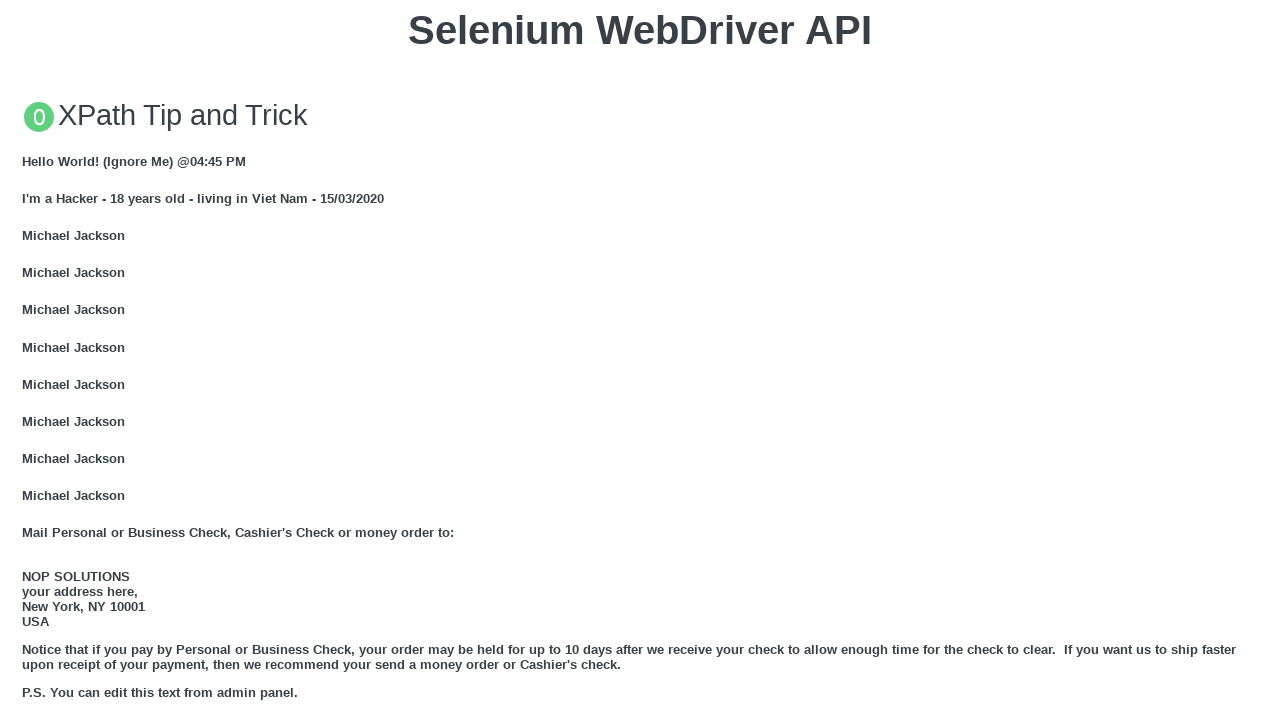

Checked initial selection status of age radio button (under_18)
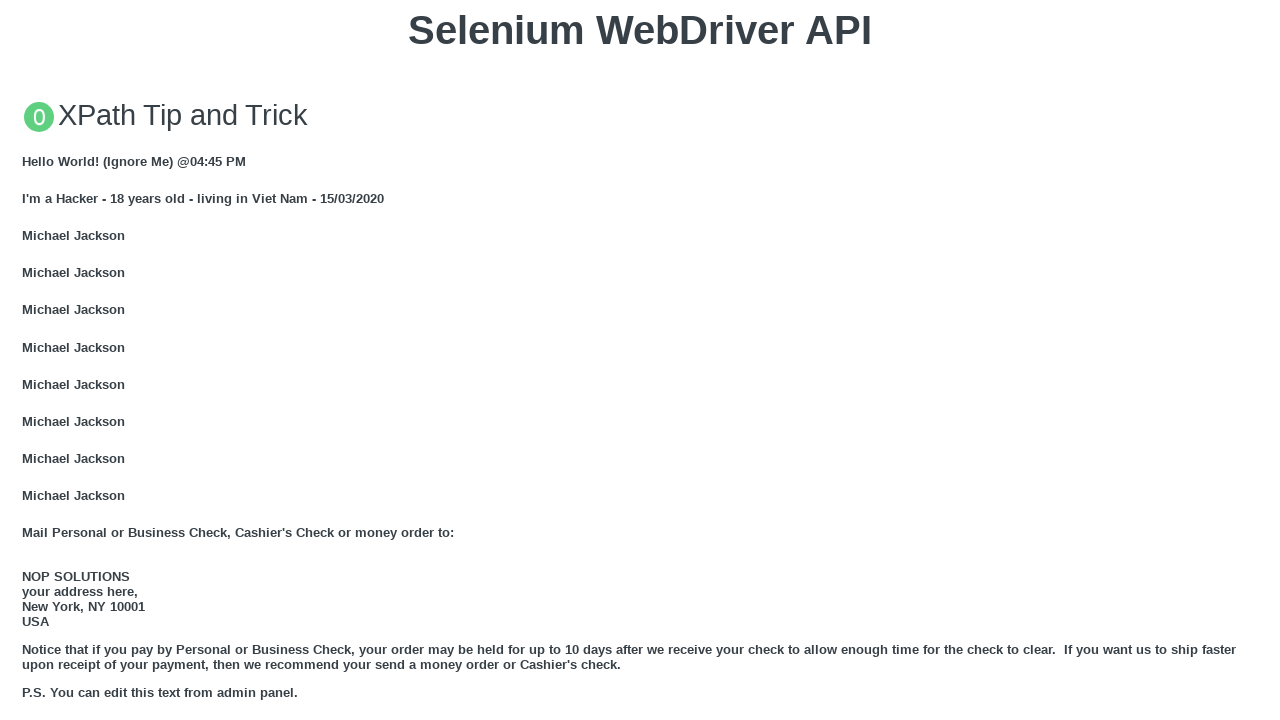

Checked initial selection status of Java checkbox
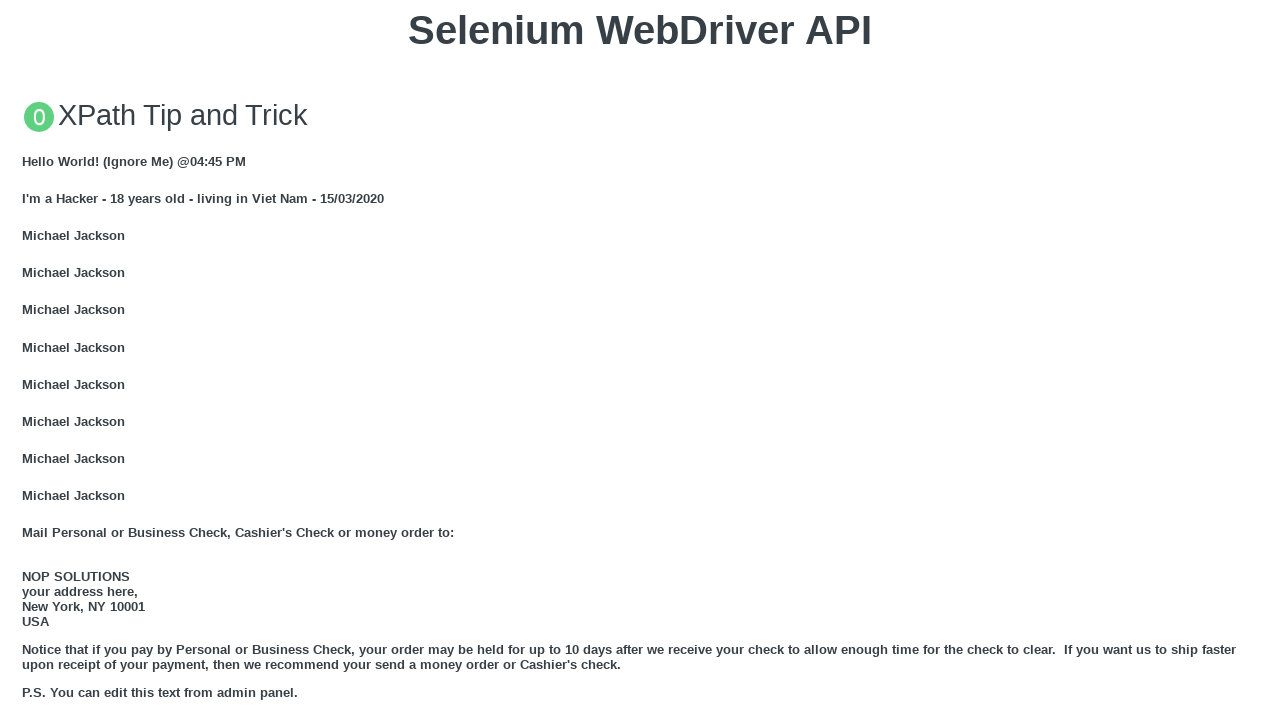

Clicked on age radio button (under_18) at (28, 360) on input#under_18
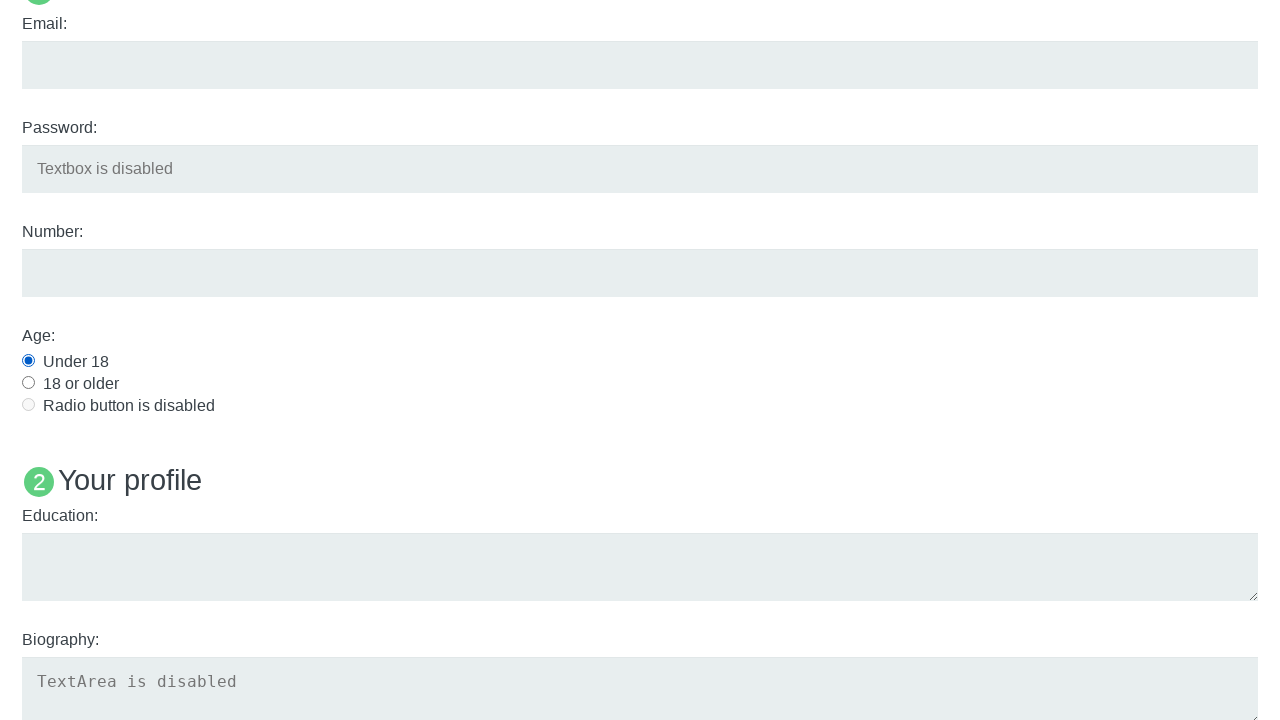

Clicked on Java checkbox at (28, 361) on input#java
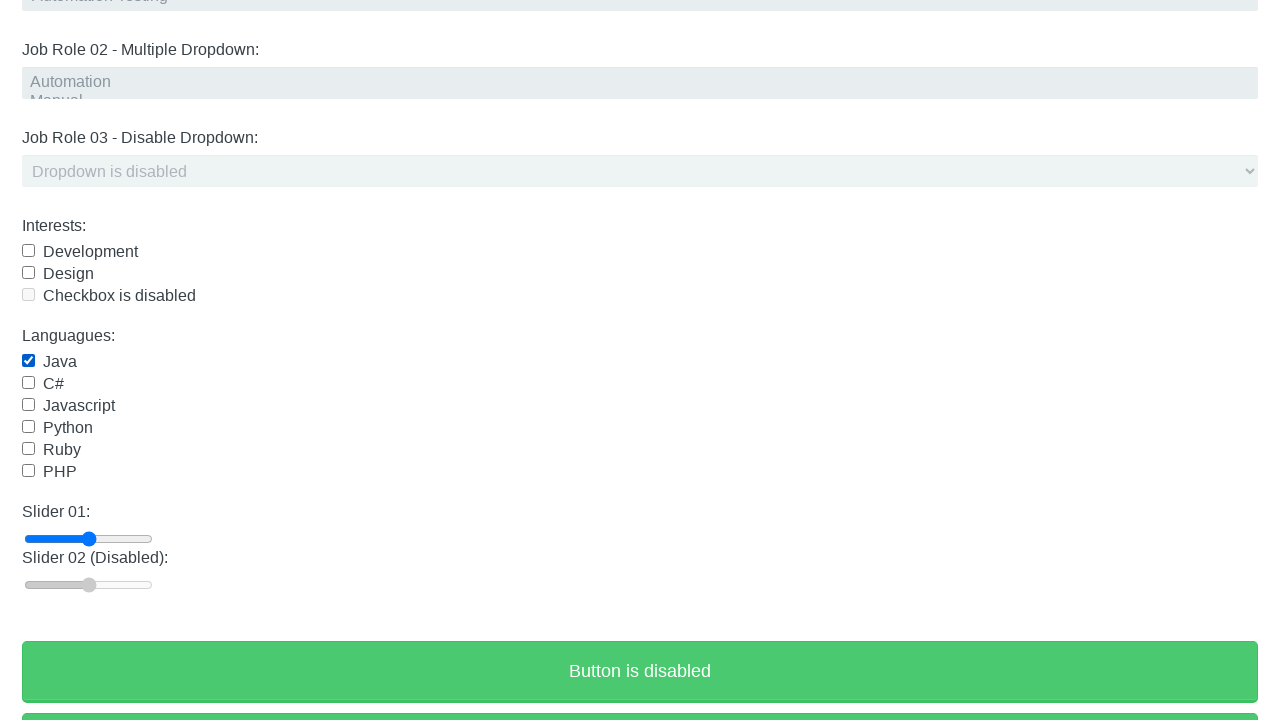

Verified age radio button selection status after clicking
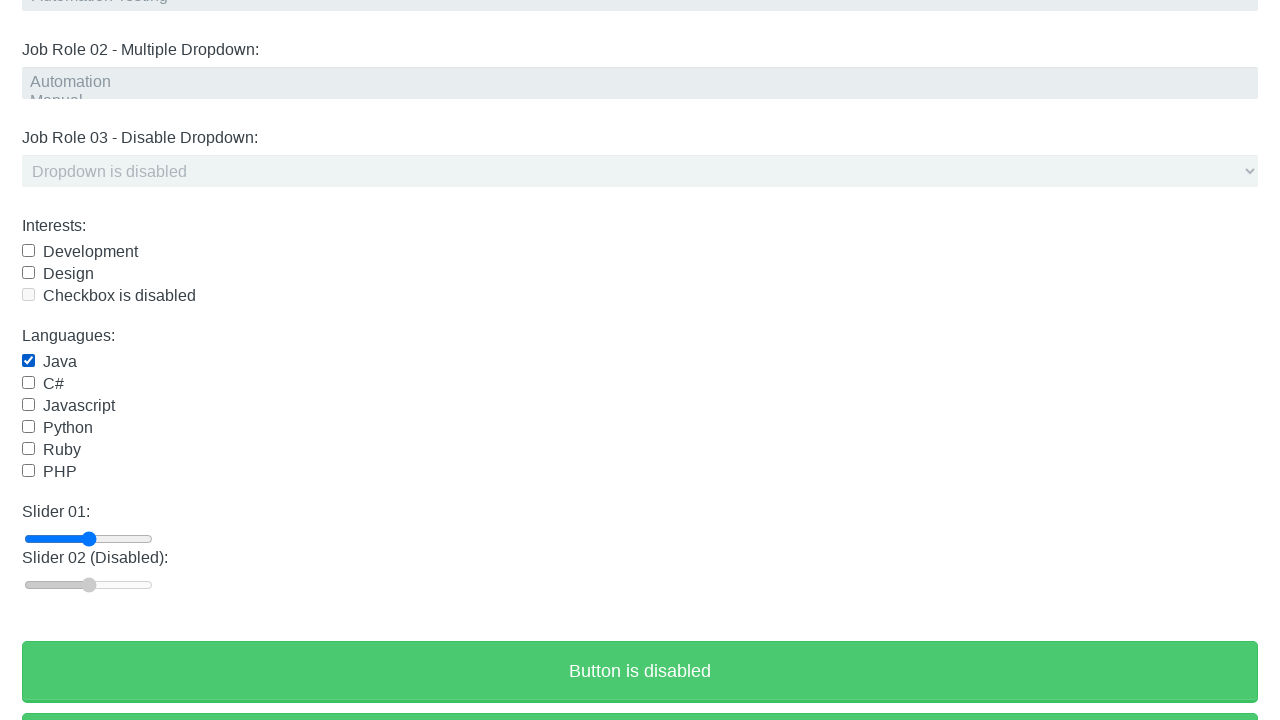

Verified Java checkbox selection status after clicking
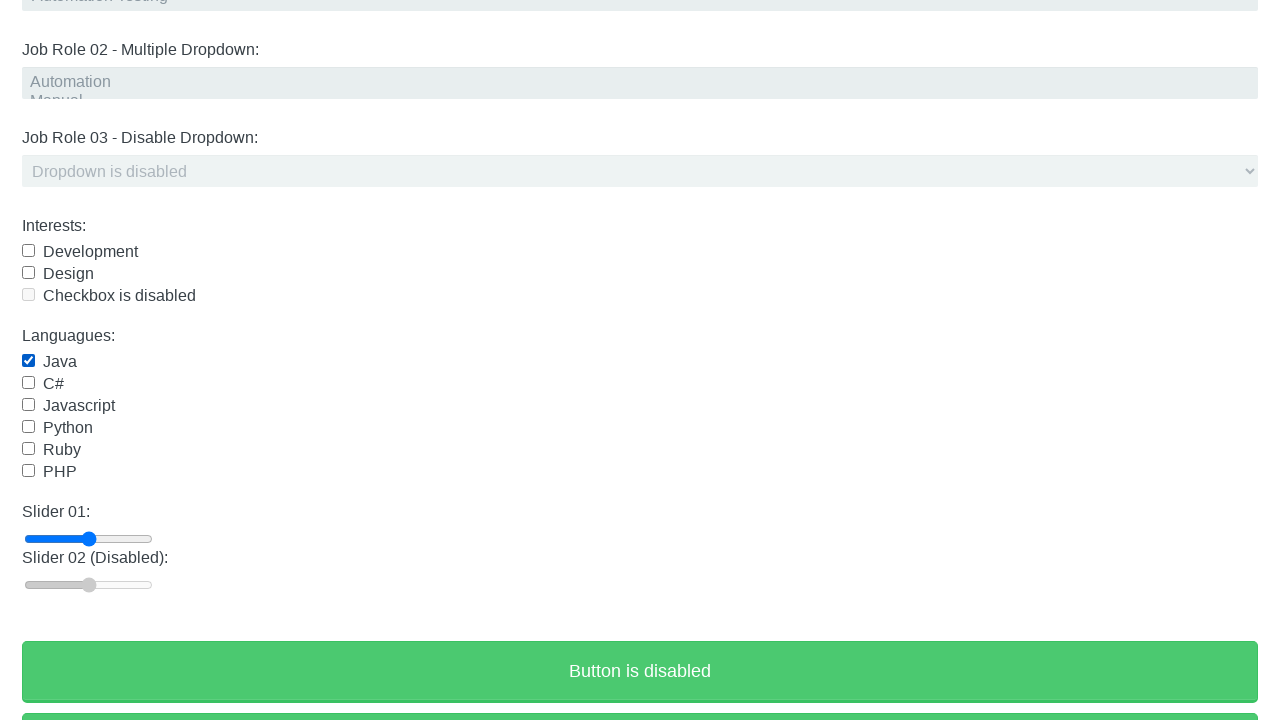

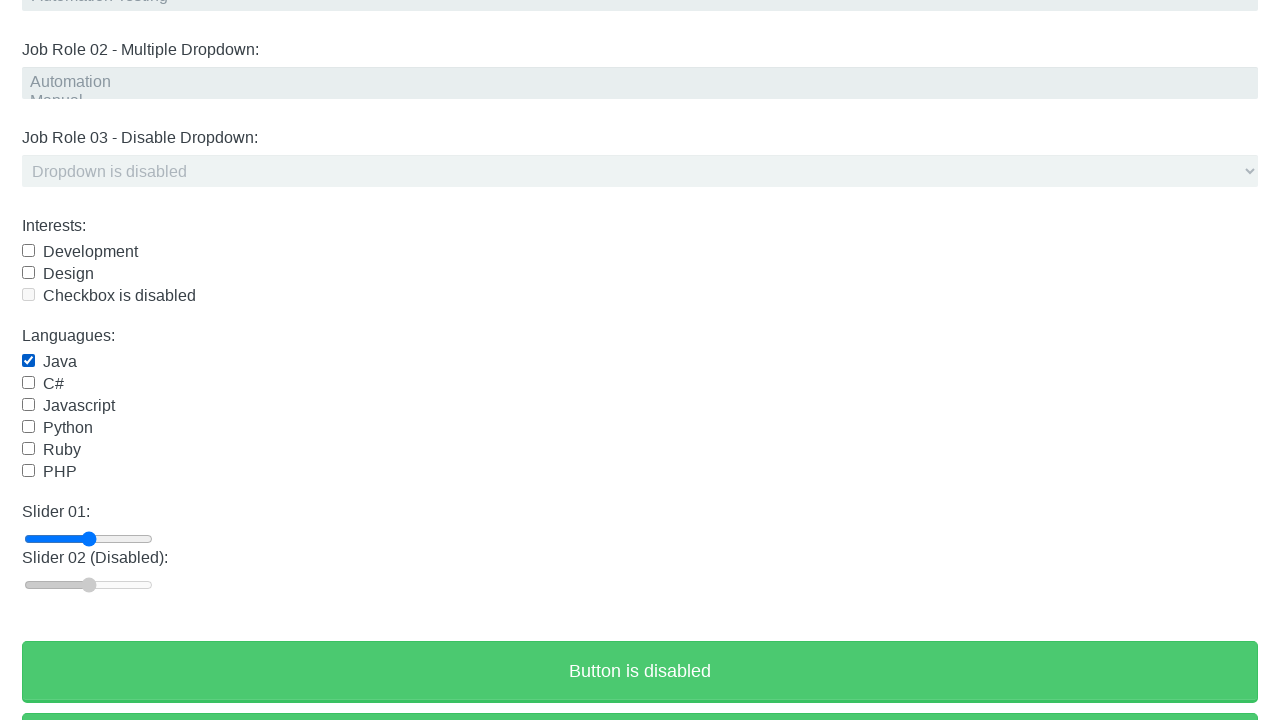